Tests JavaScript alert handling by triggering and interacting with different types of alerts (simple alert, confirm dialog, and prompt)

Starting URL: https://the-internet.herokuapp.com/javascript_alerts

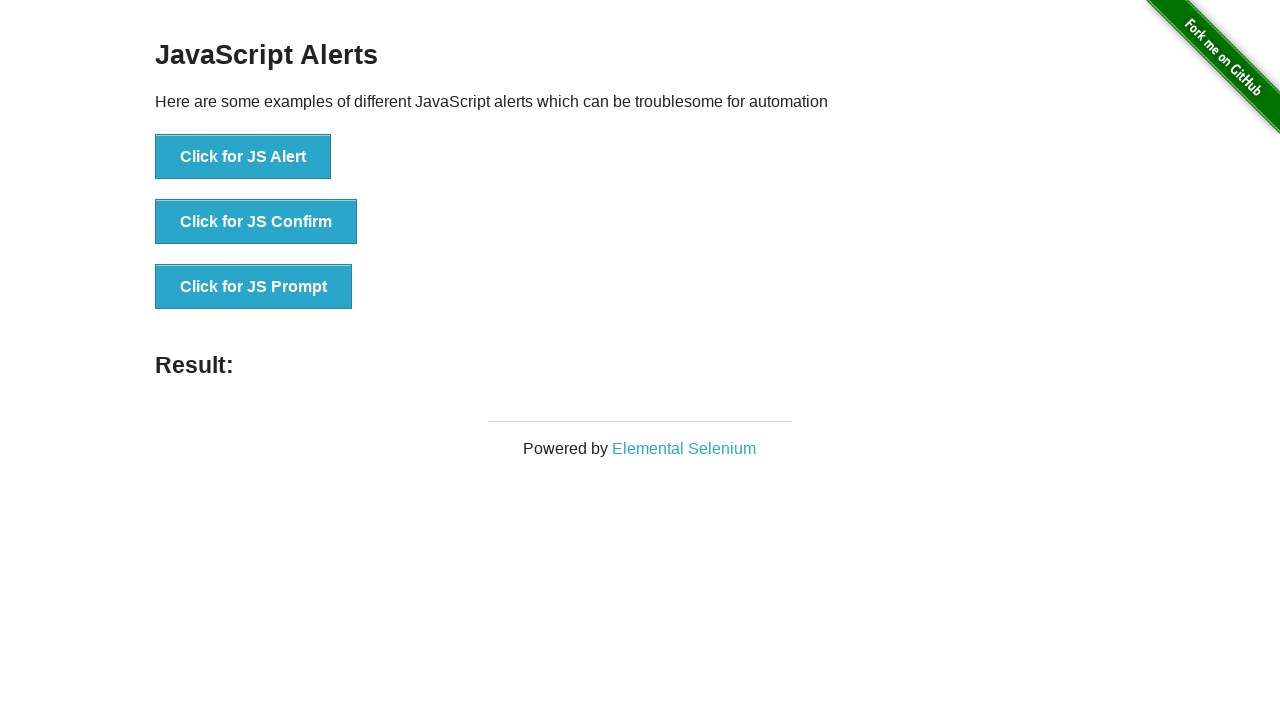

Clicked button to trigger simple JS alert at (243, 157) on xpath=//button[text()='Click for JS Alert']
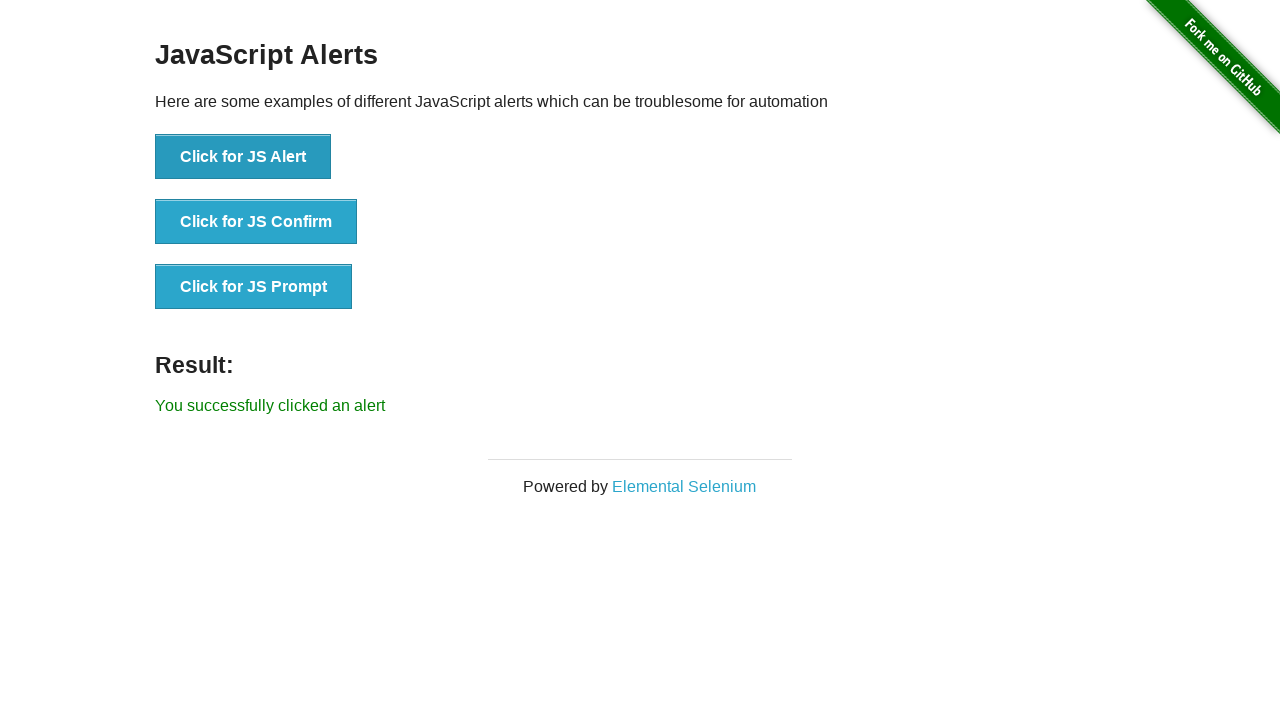

Set up dialog handler to accept alerts
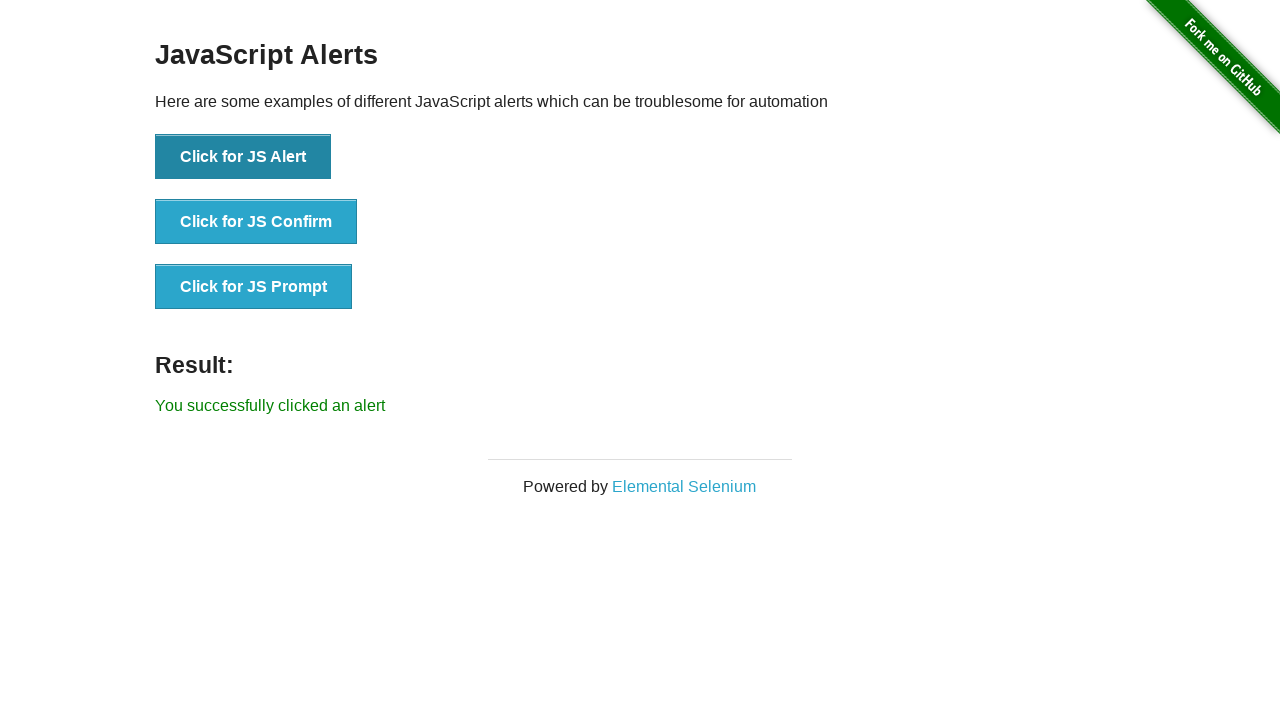

Clicked button to trigger confirm dialog at (256, 222) on xpath=//button[text()='Click for JS Confirm']
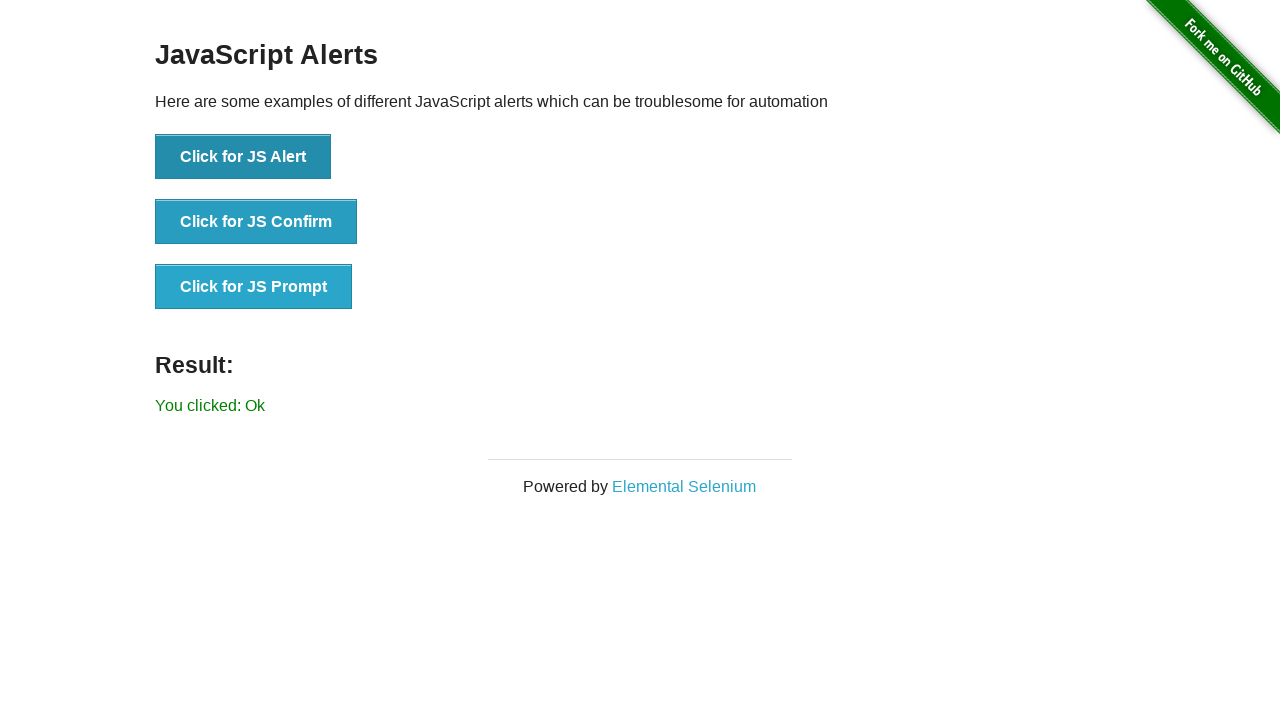

Set up dialog handler to dismiss confirm dialog
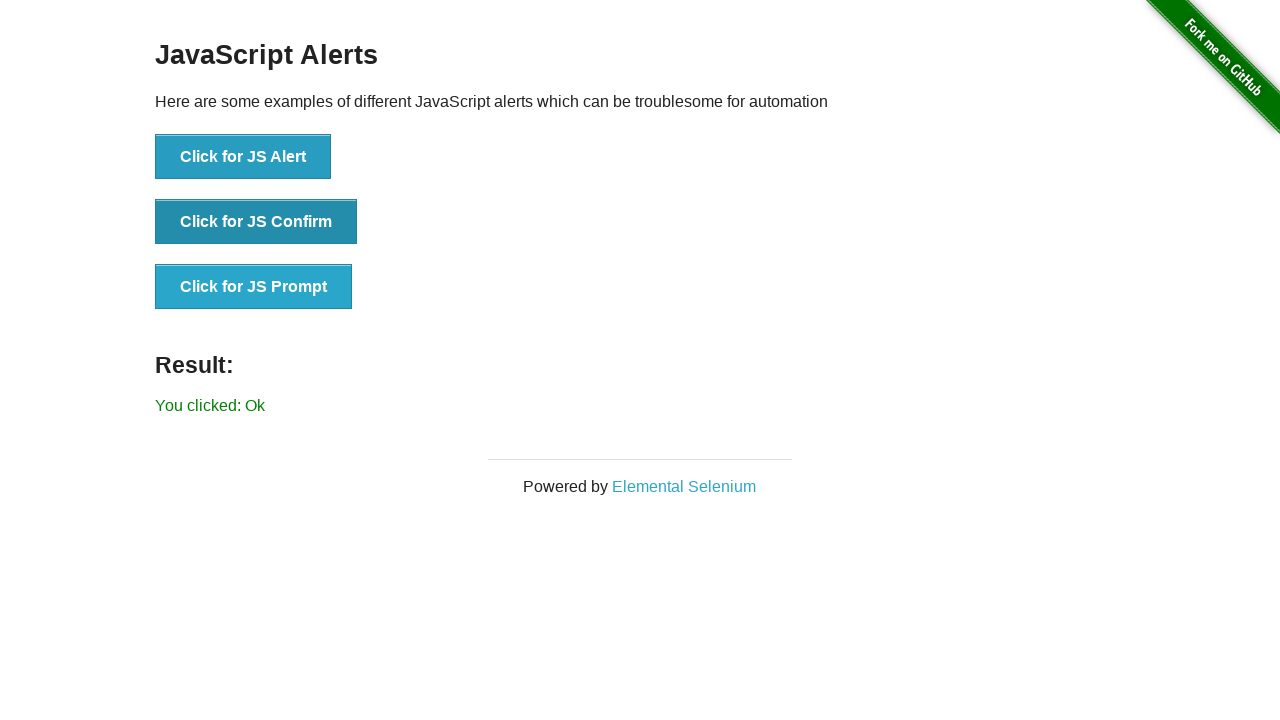

Clicked button again to trigger and dismiss confirm dialog at (256, 222) on xpath=//button[text()='Click for JS Confirm']
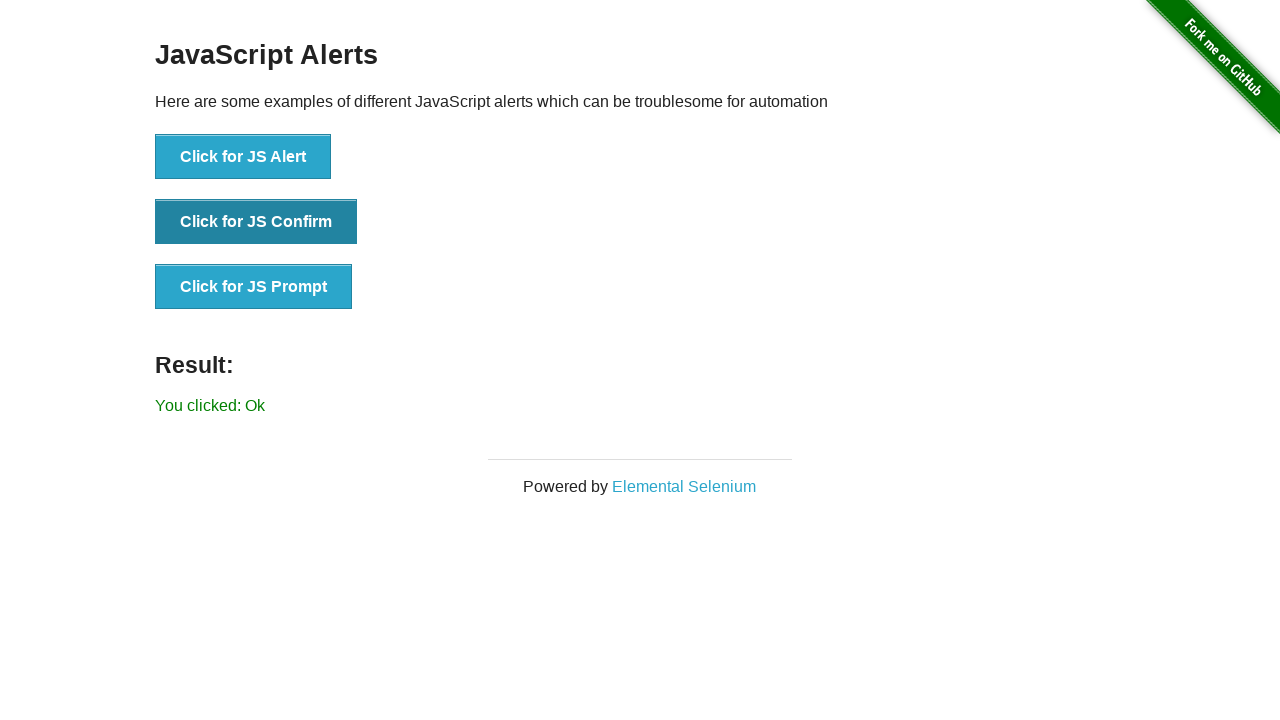

Clicked button to trigger prompt dialog at (254, 287) on xpath=//button[text()='Click for JS Prompt']
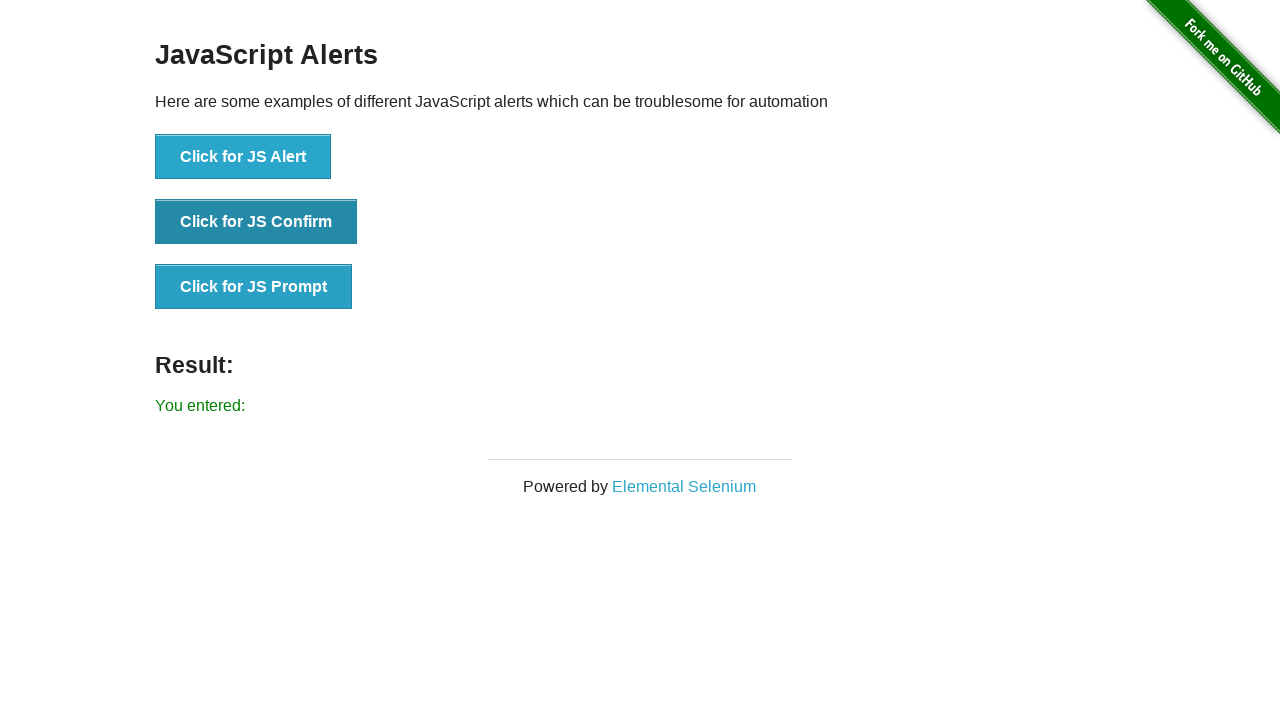

Set up dialog handler to accept prompt with text 'sdfsdfsdfds'
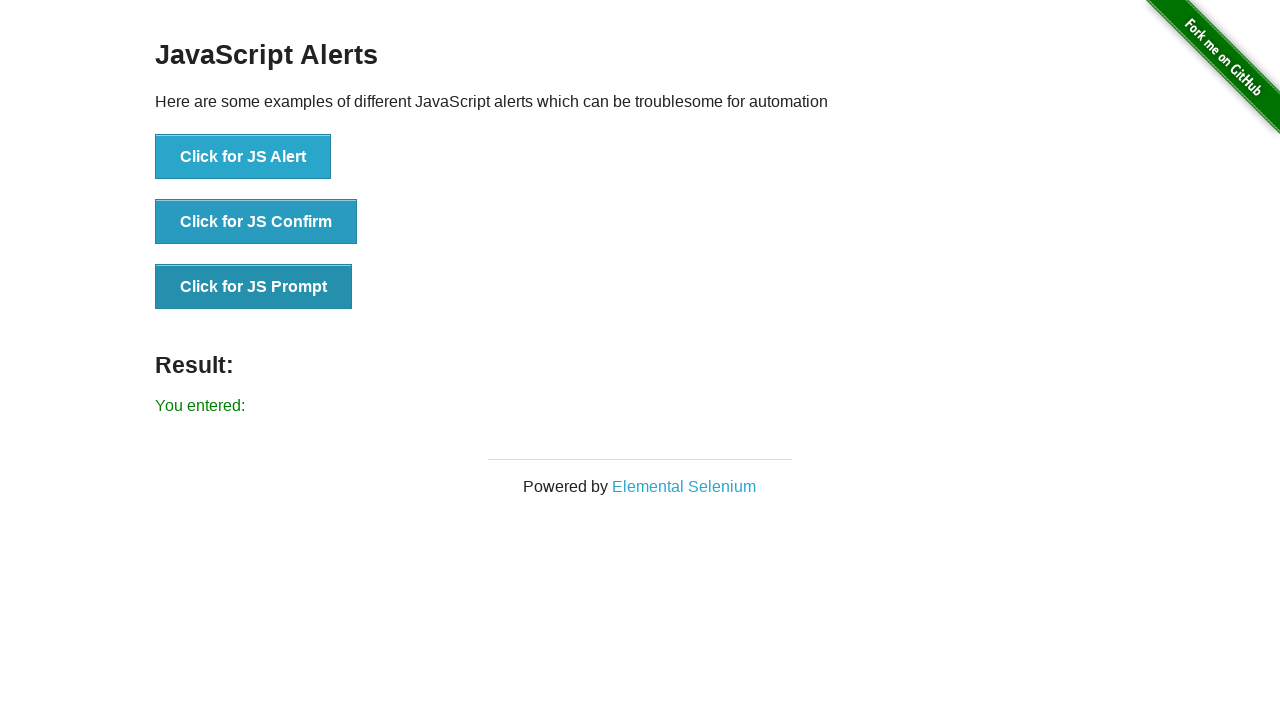

Clicked button again to trigger and respond to prompt dialog at (254, 287) on xpath=//button[text()='Click for JS Prompt']
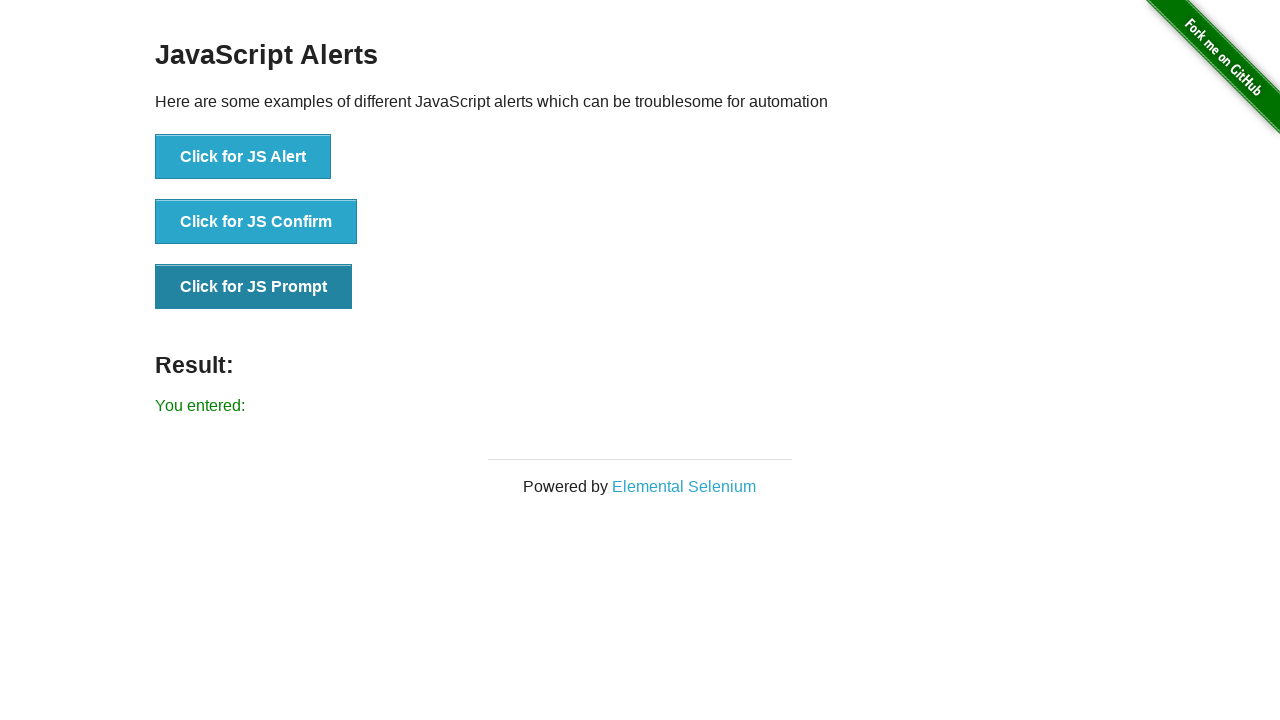

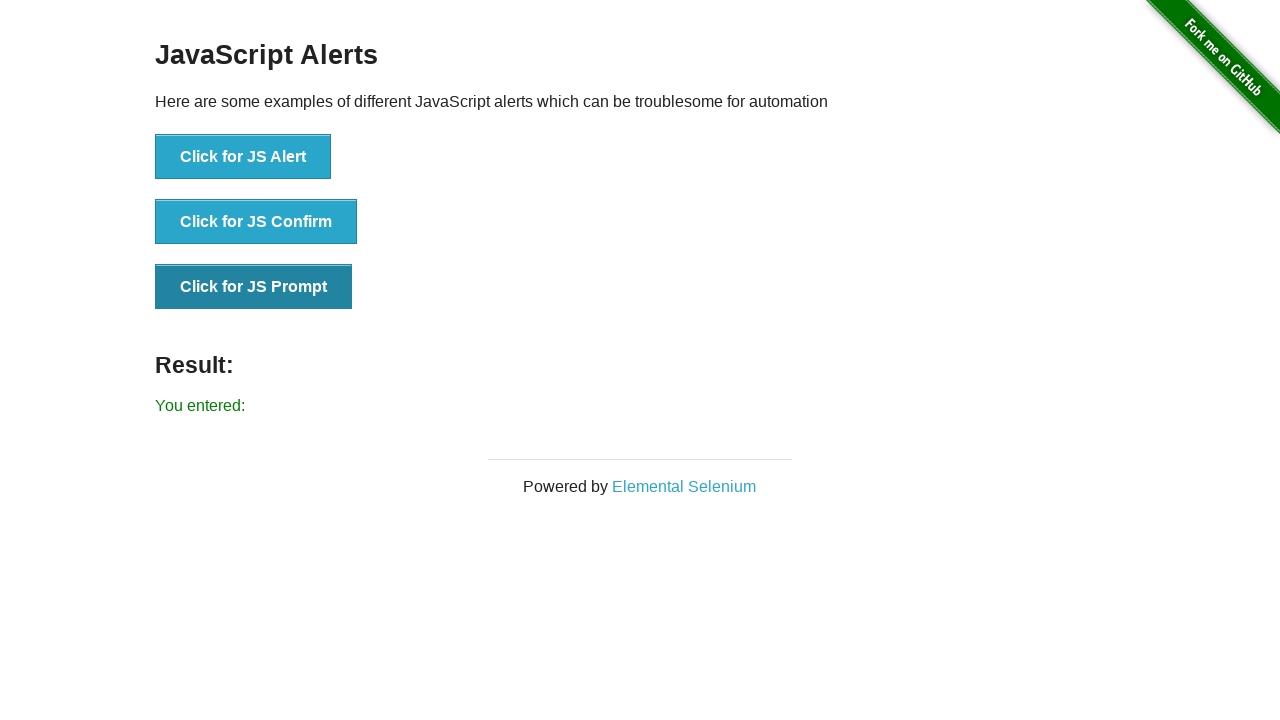